Tests browser window handling by clicking a button to open a new child window, switching to the child window to verify its heading, closing it, and switching back to the parent window.

Starting URL: https://demoqa.com/browser-windows

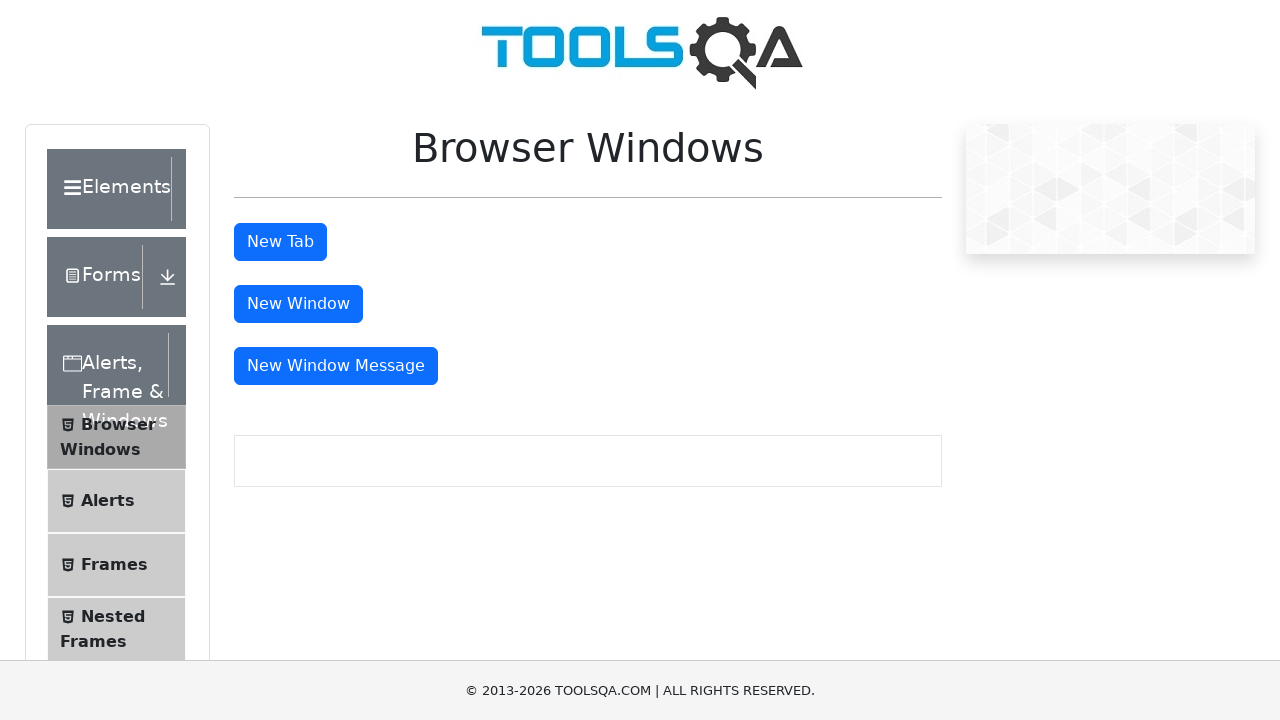

Clicked the button to open a new window at (298, 304) on #windowButton
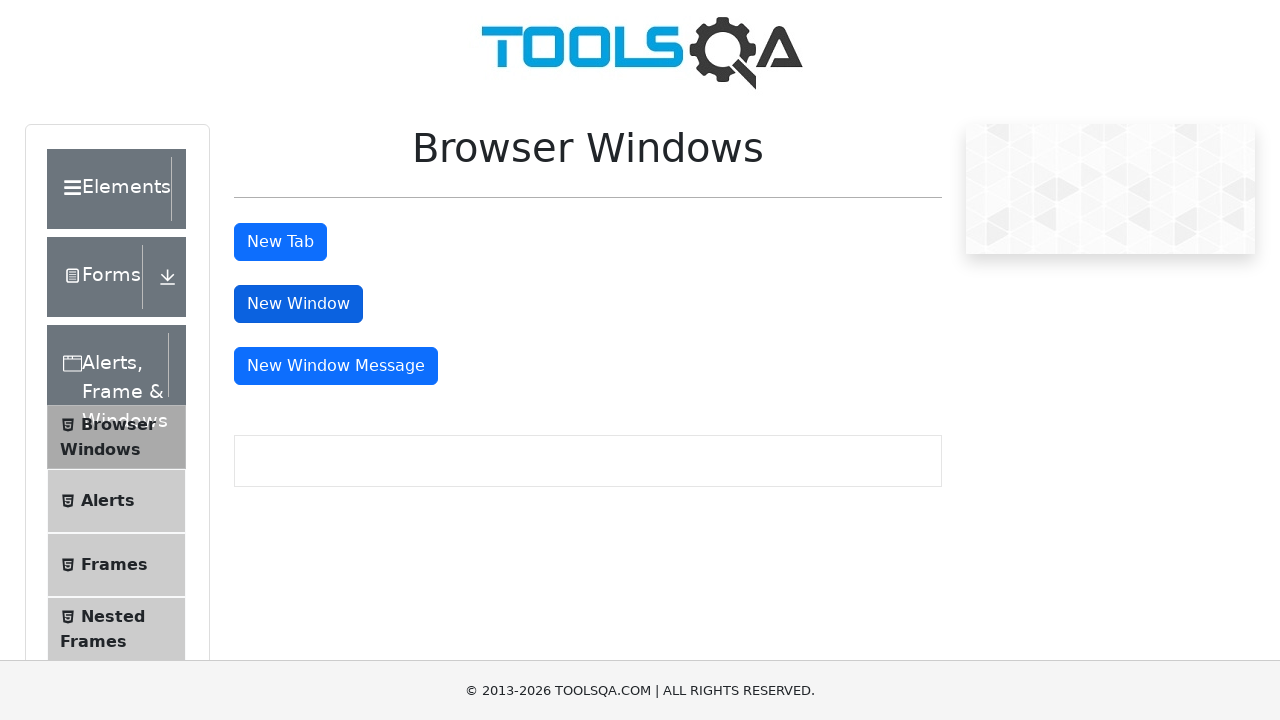

New child window opened and captured at (298, 304) on #windowButton
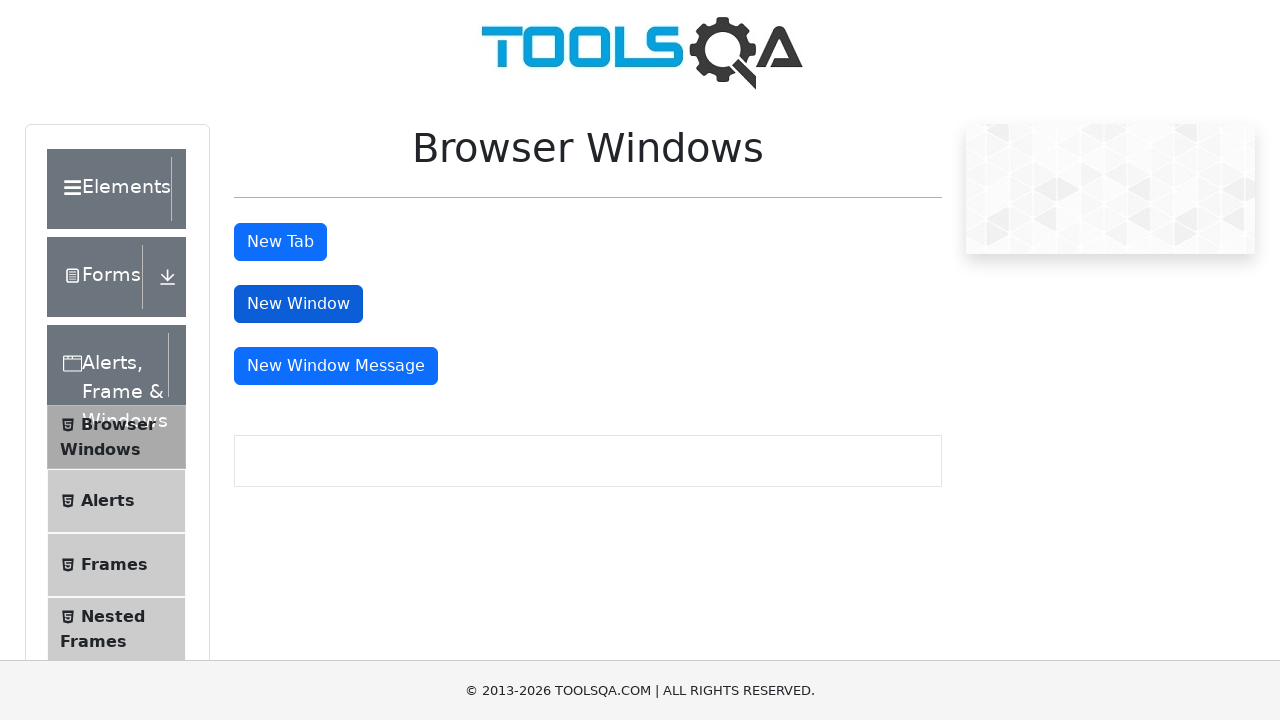

Child window finished loading
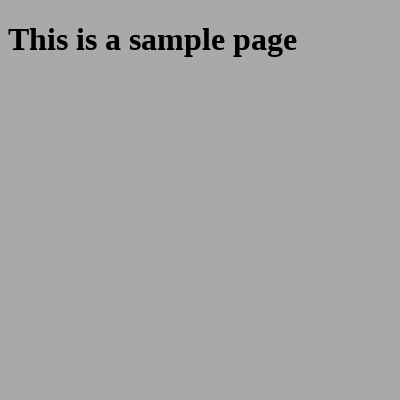

Sample heading element appeared in child window
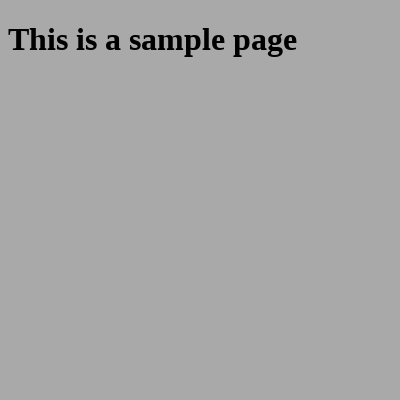

Retrieved heading text from child window: 'This is a sample page'
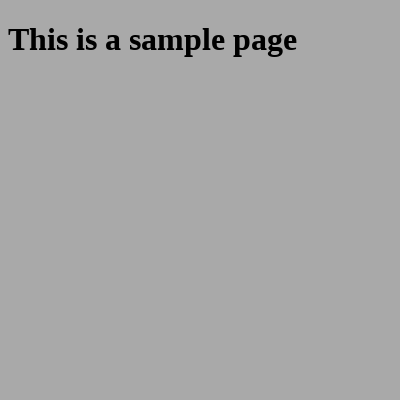

Closed the child window
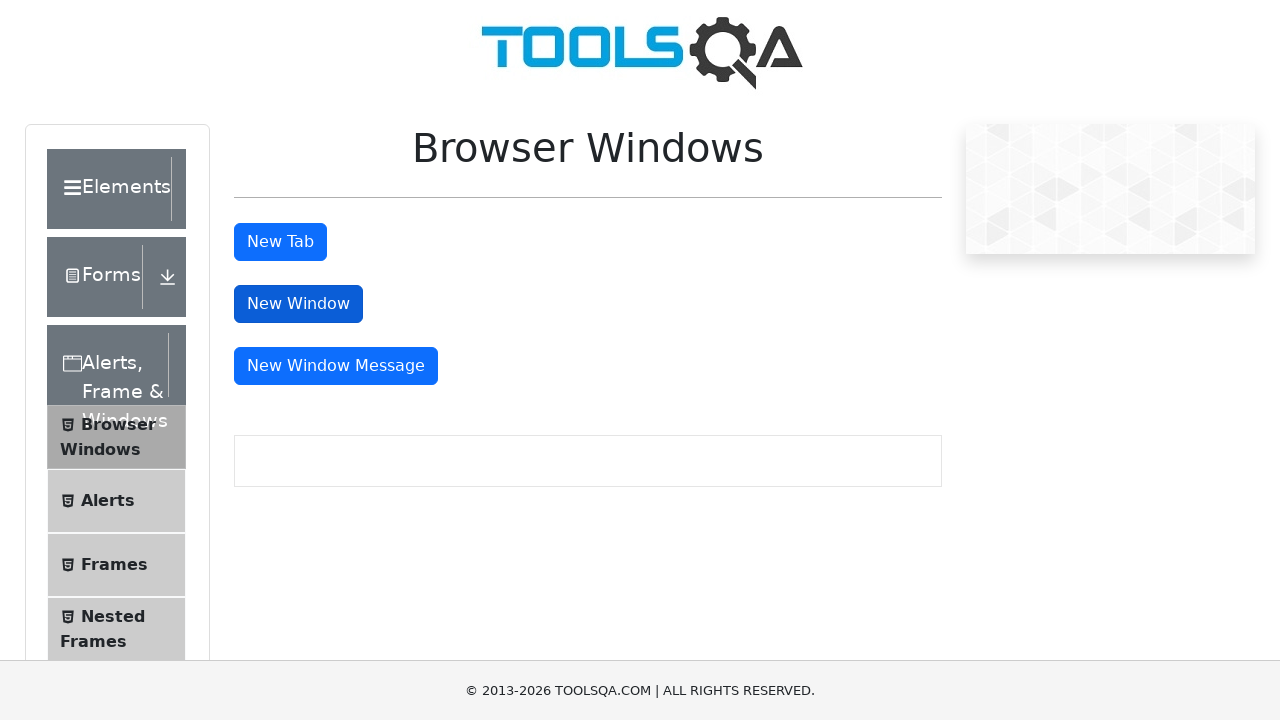

Verified parent window is active by confirming button is still present
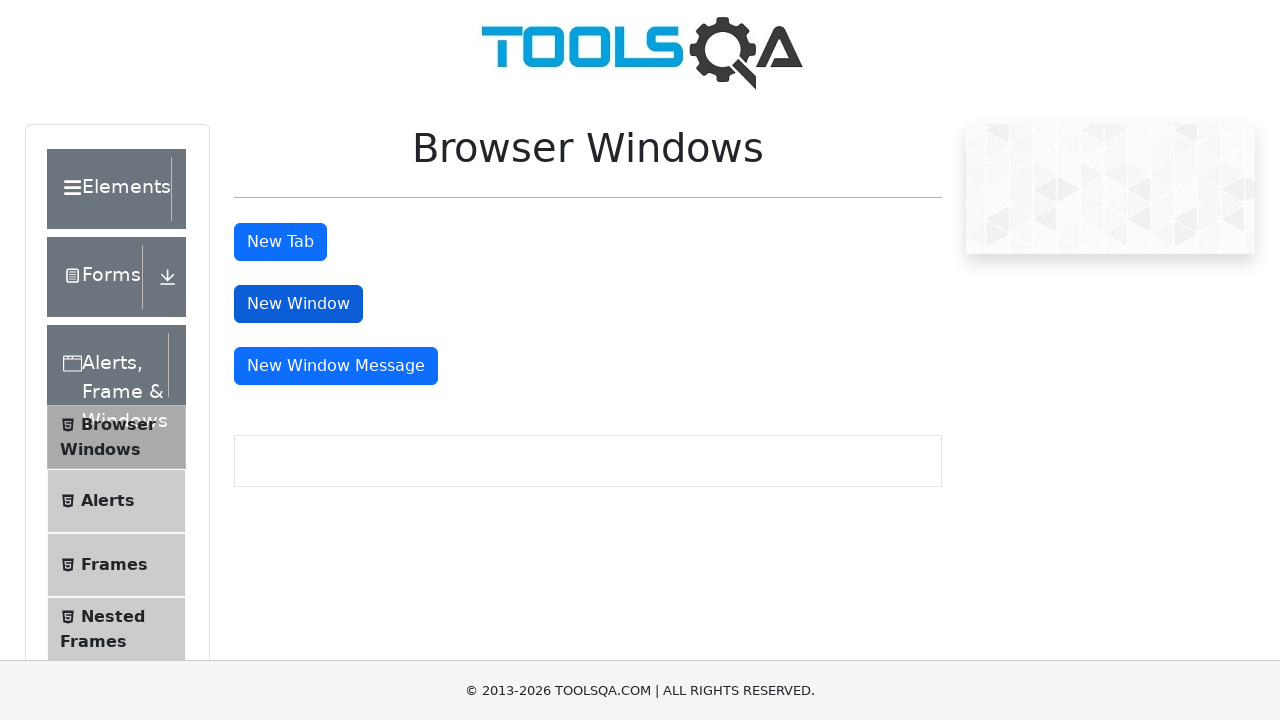

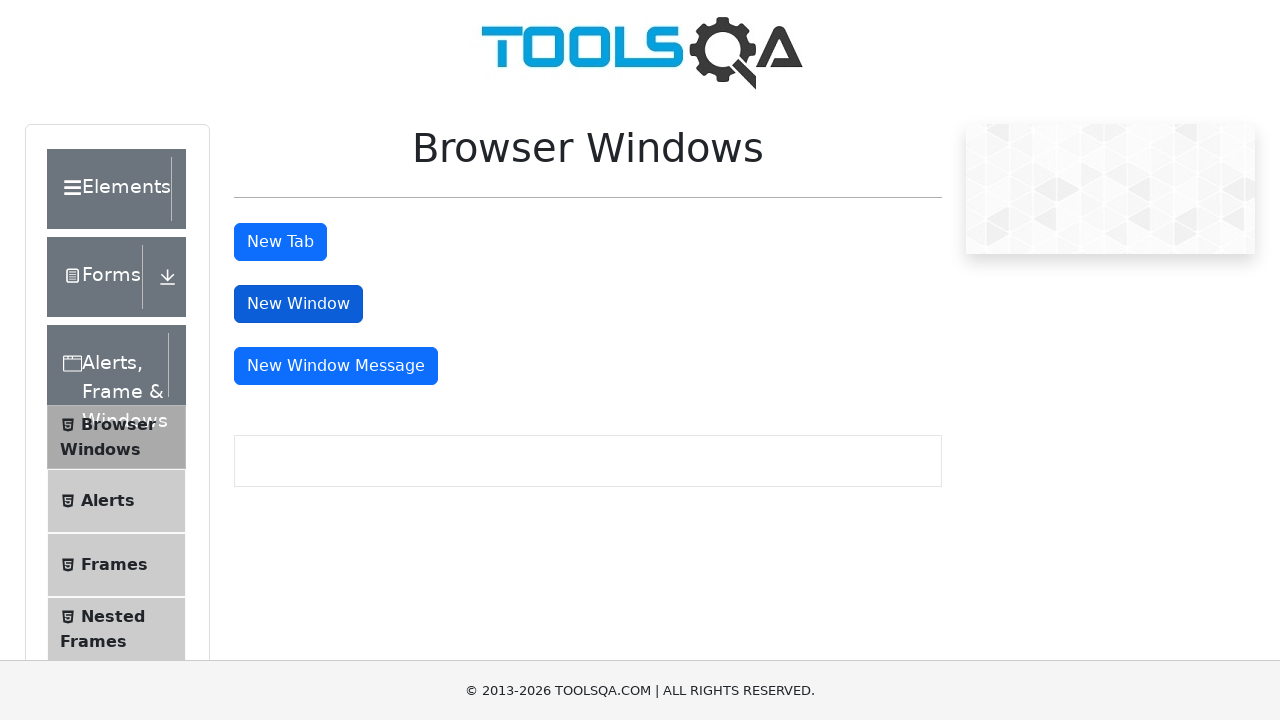